Tests Semantic UI multiple selection dropdown by selecting Angular and HTML options

Starting URL: https://semantic-ui.com/modules/dropdown.html

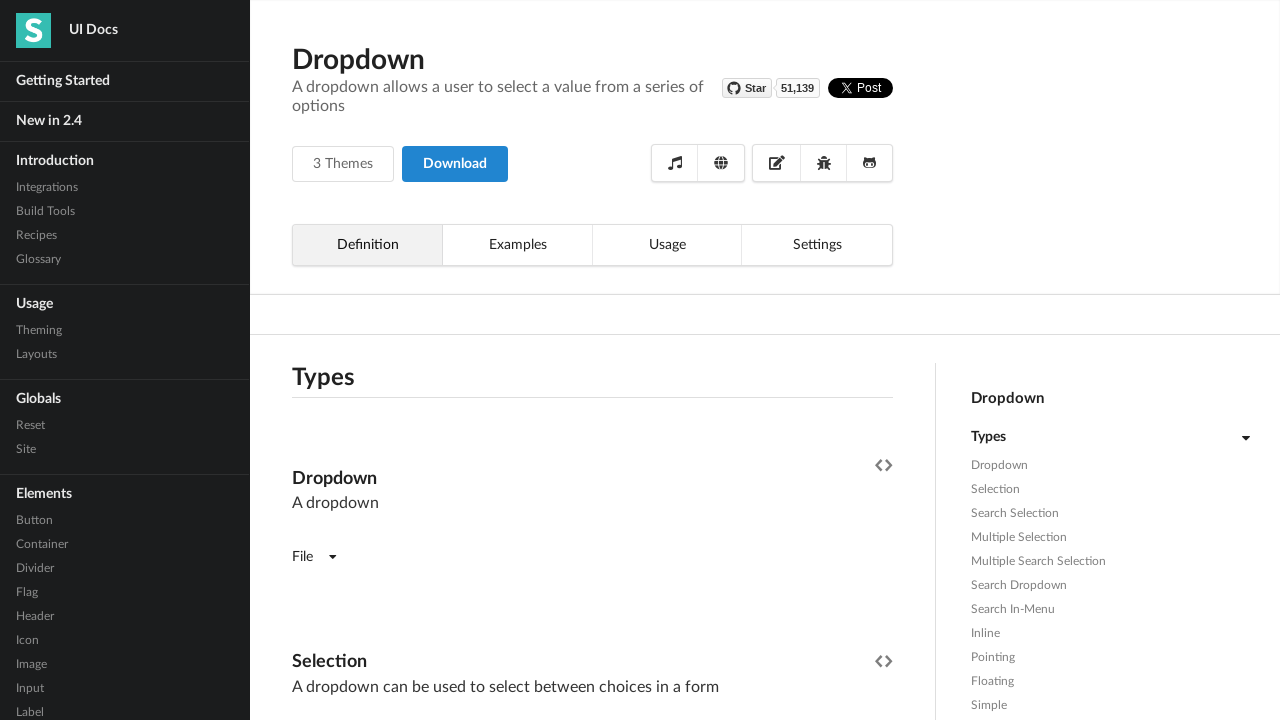

Clicked to open the multiple selection dropdown at (592, 361) on xpath=//div[@class='ui fluid dropdown selection multiple']
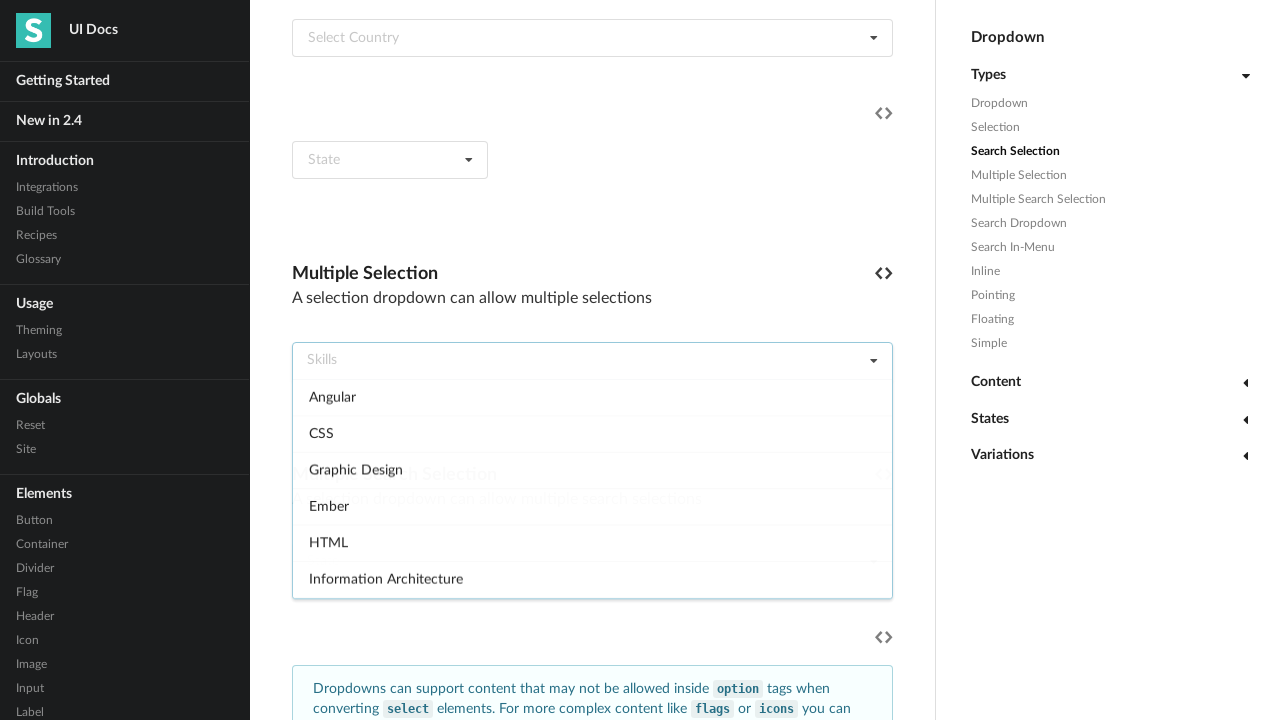

Waited for dropdown menu to become visible
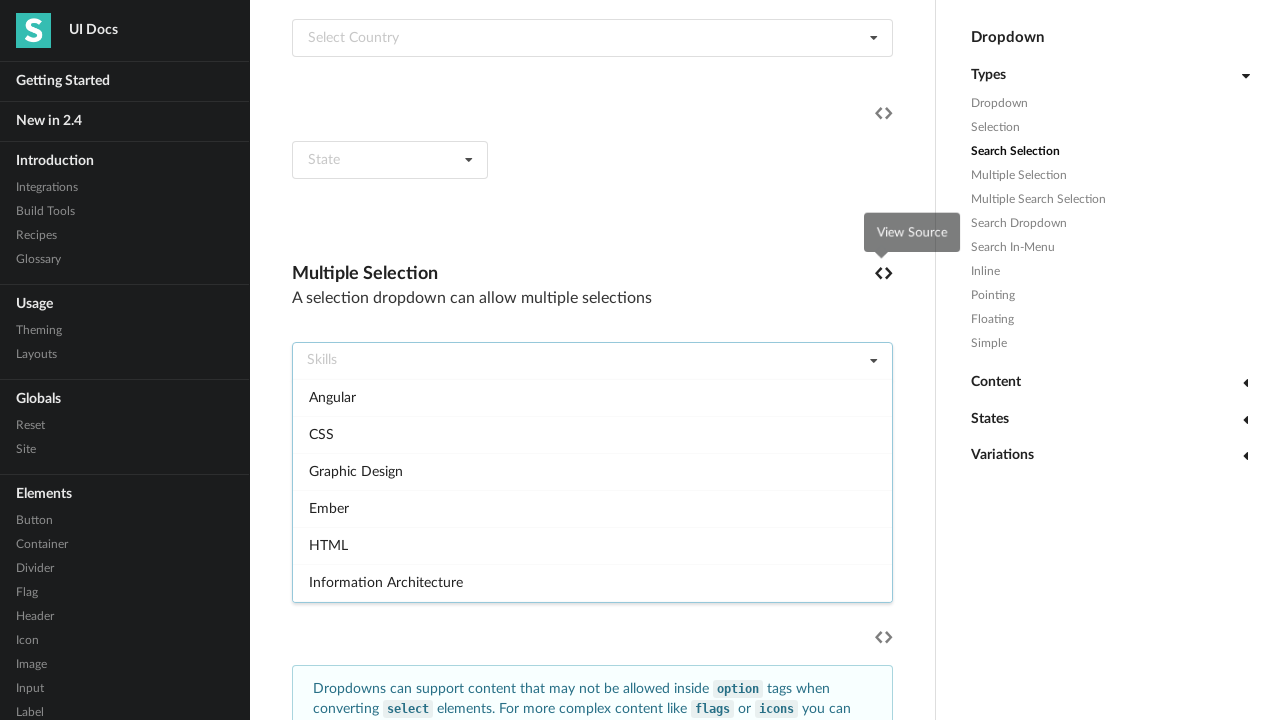

Selected Angular option from dropdown at (592, 397) on xpath=//div[@class='menu transition visible']//div[text()='Angular']
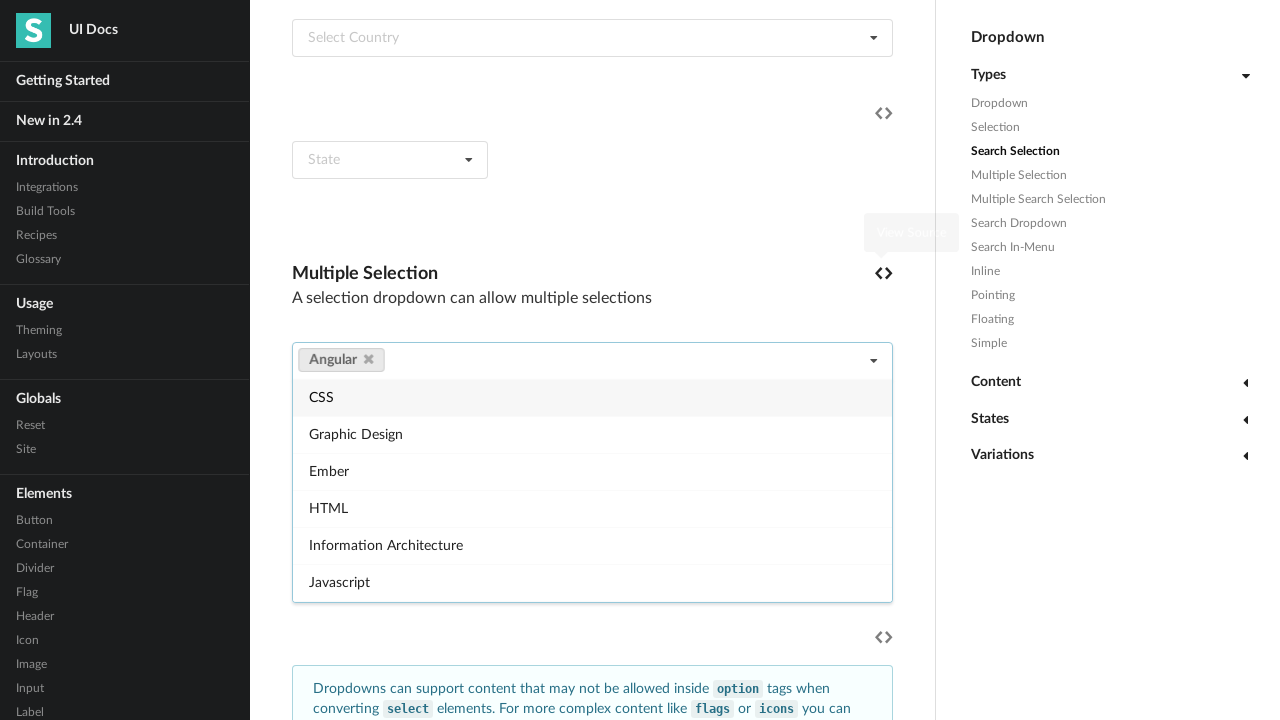

Located HTML option in dropdown menu
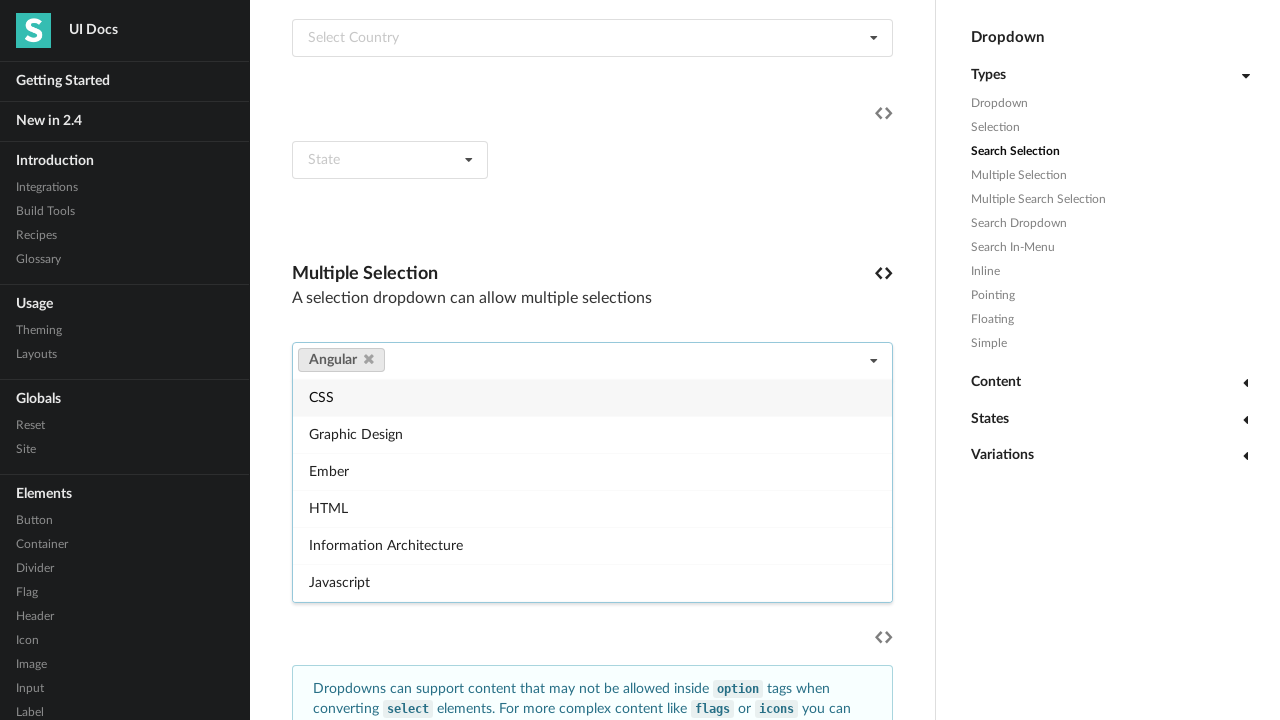

Scrolled HTML option into view
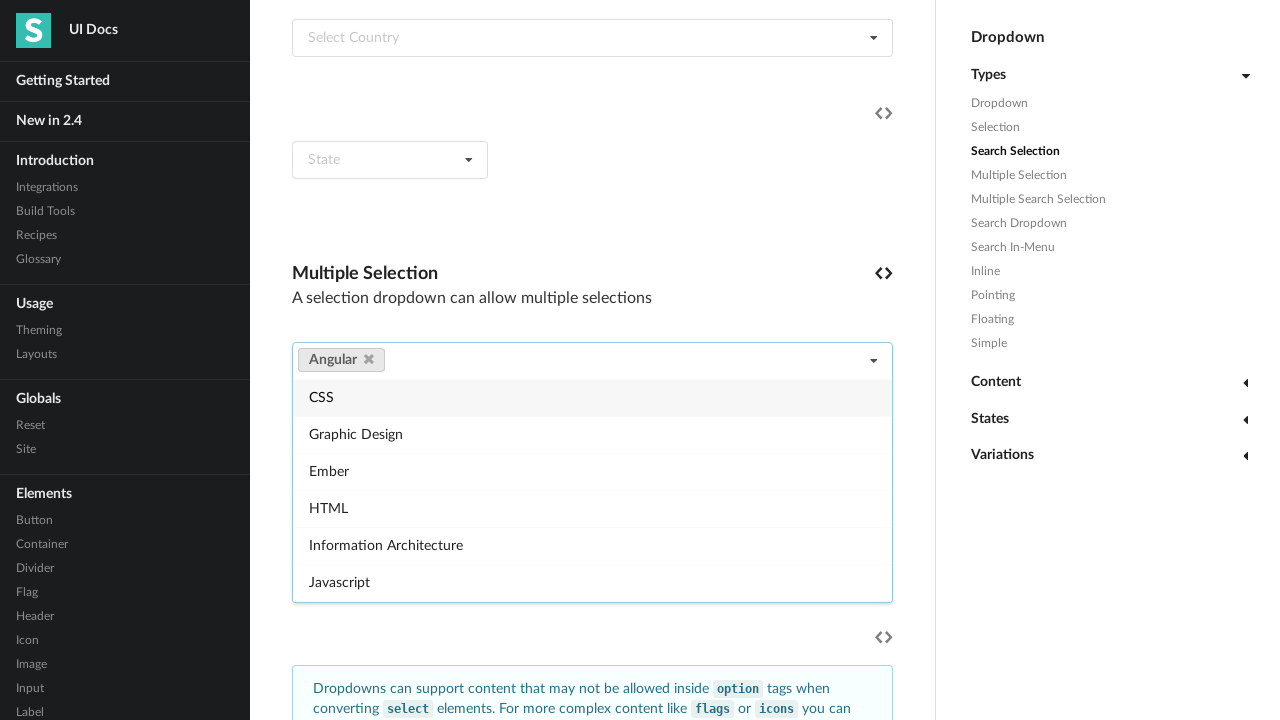

Selected HTML option from dropdown at (592, 508) on xpath=//div[@class='menu transition visible']//div[text()='HTML']
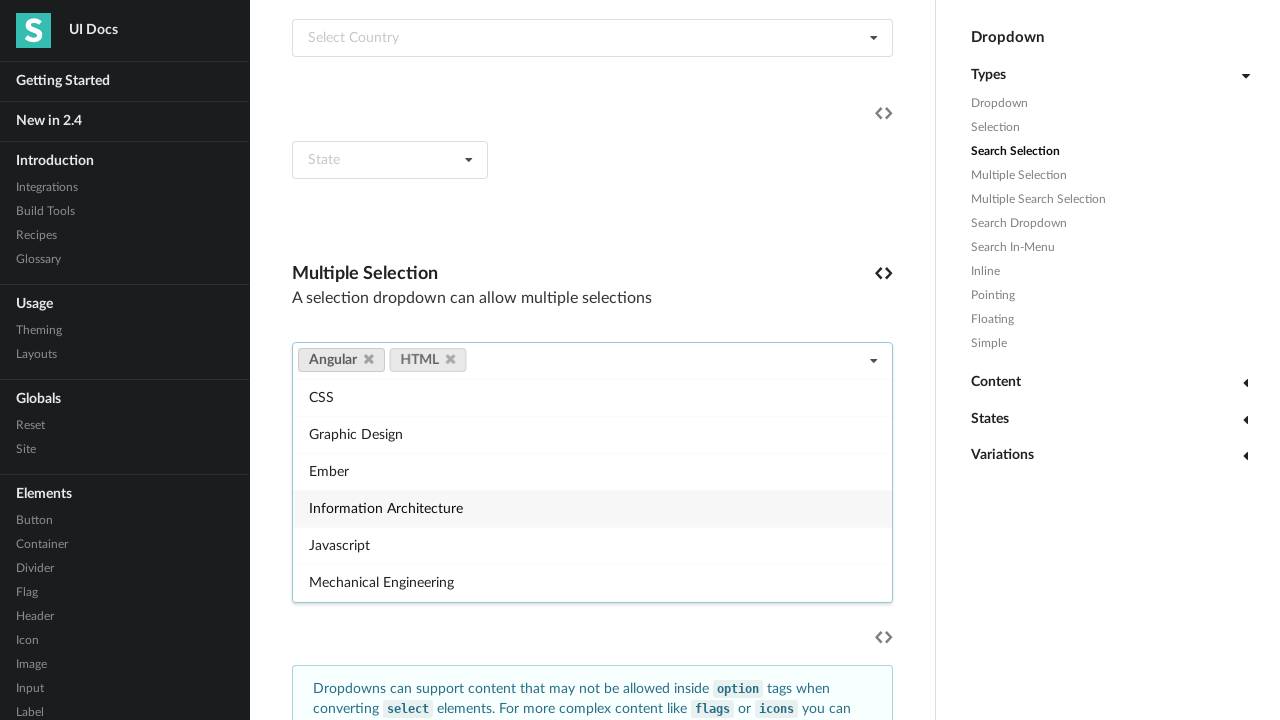

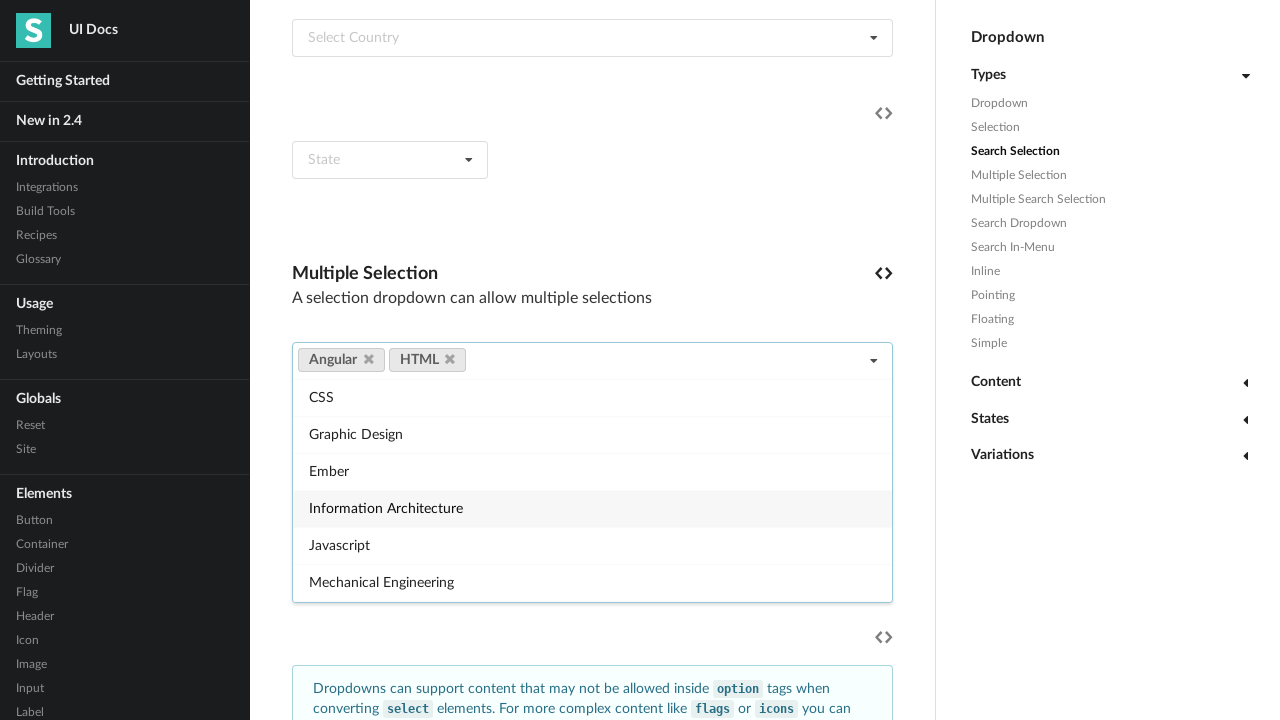